Navigates to a practice page and verifies that a product table exists with rows and columns, checking that table data is accessible.

Starting URL: http://qaclickacademy.com/practice.php

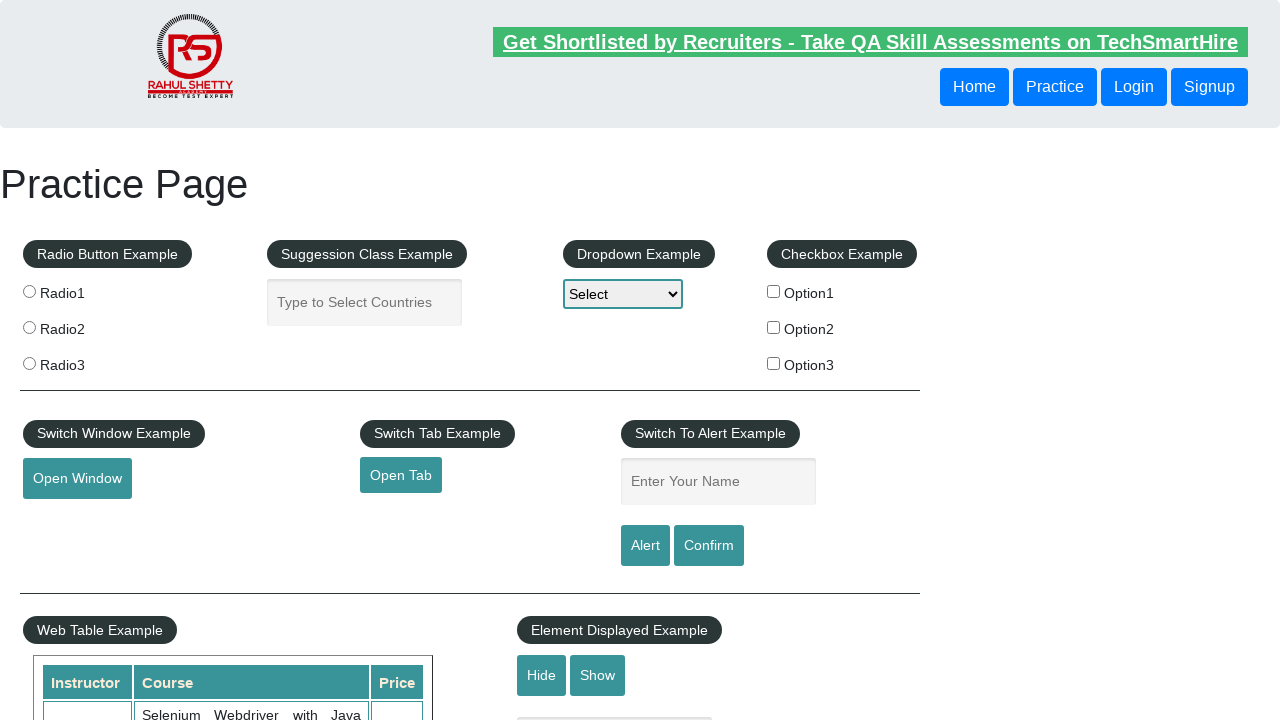

Product table is visible
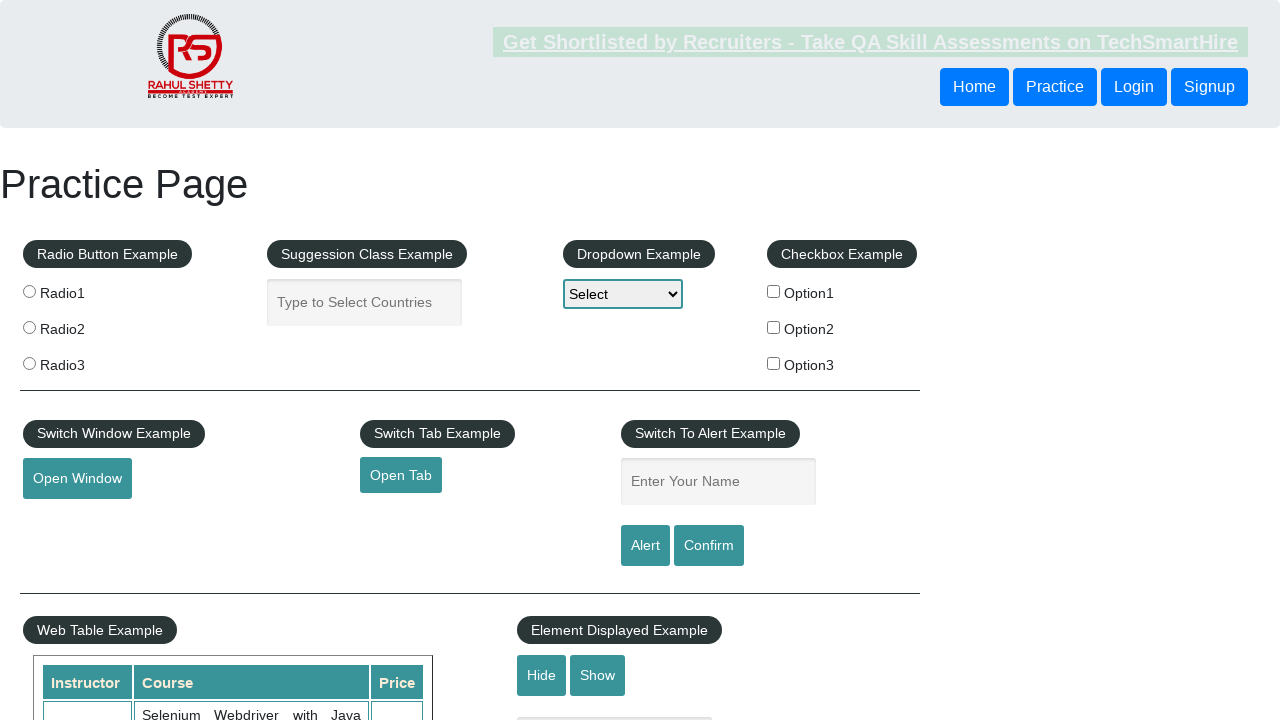

Table rows are present in the product table
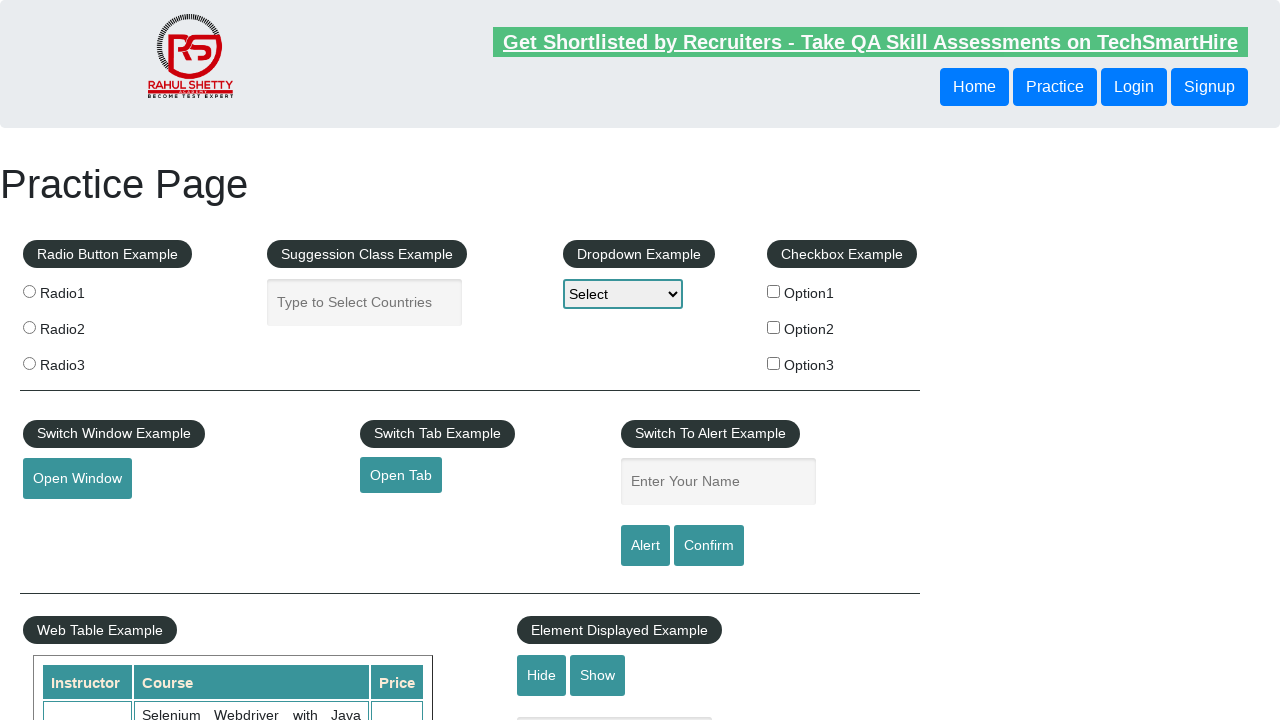

Table header cells are present
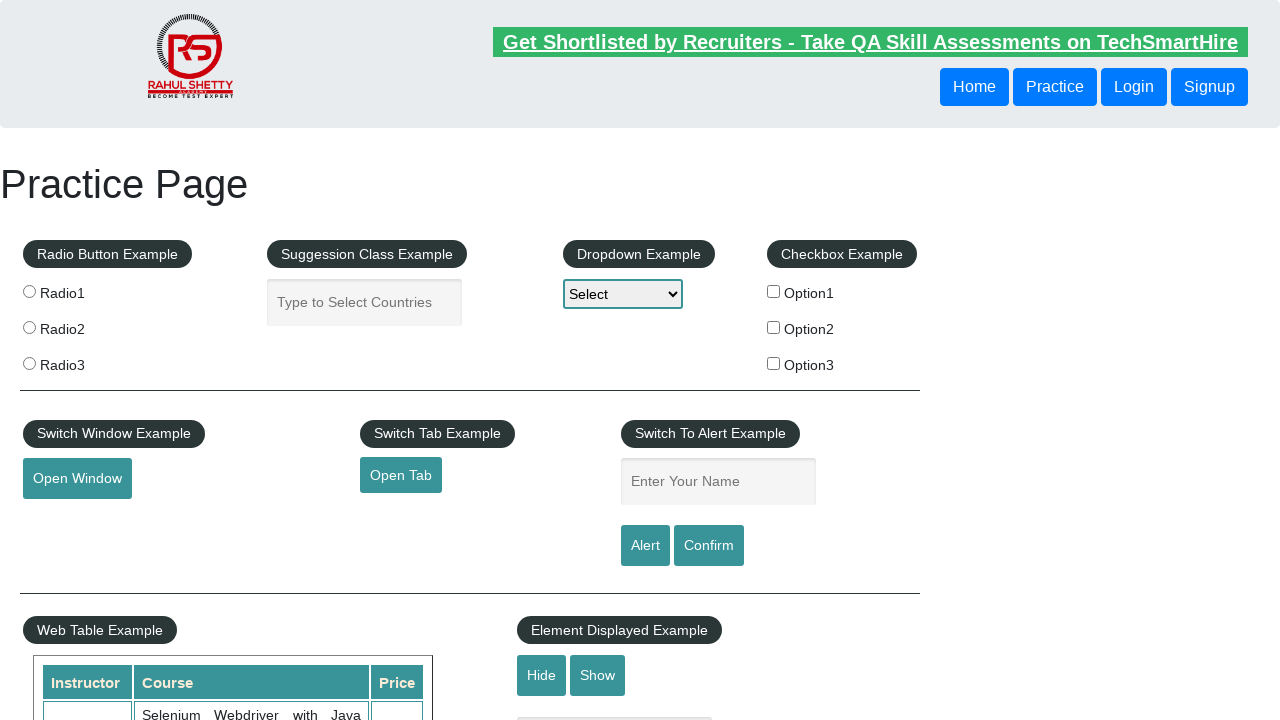

Third row with data cells exists in the product table
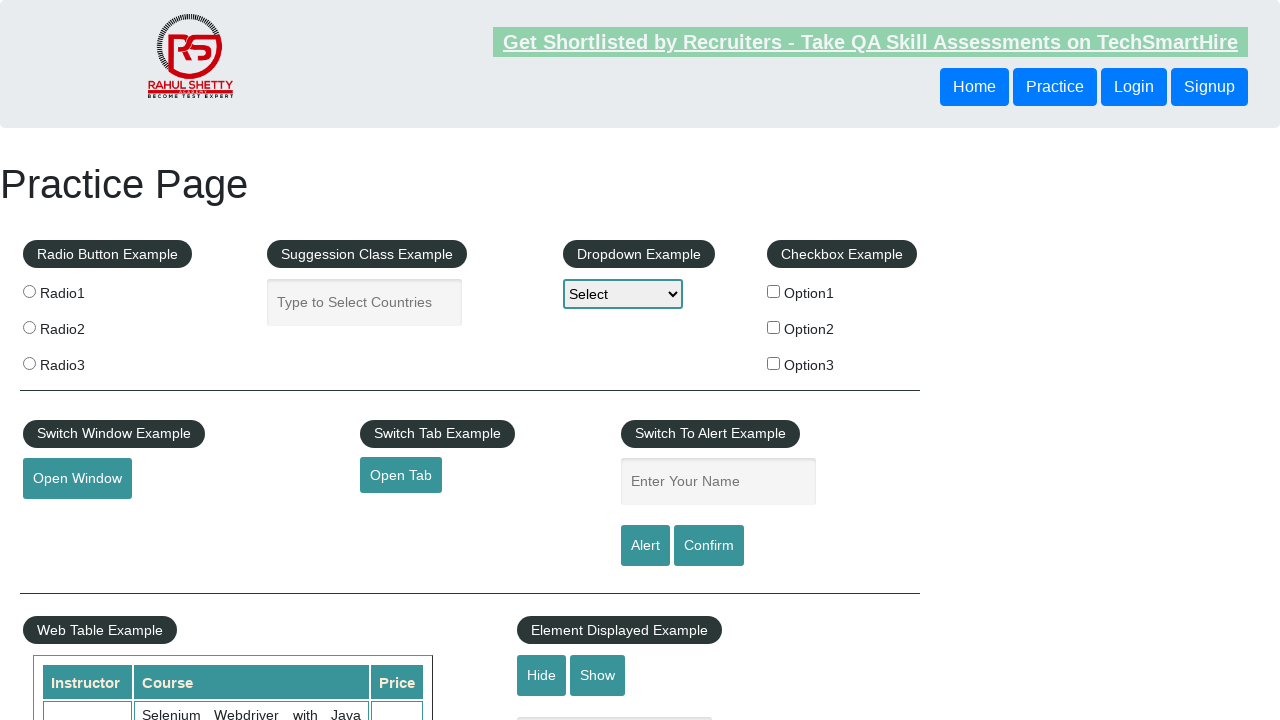

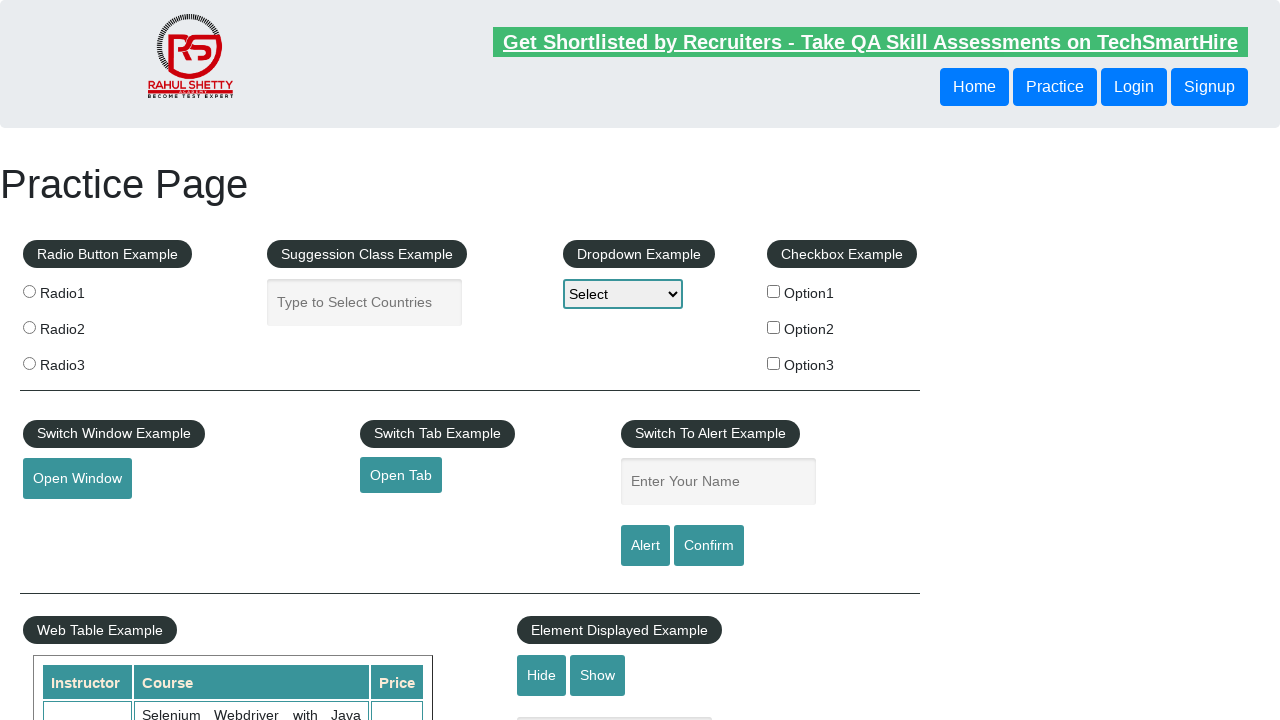